Tests JavaScript alert dismiss functionality by clicking a button that triggers a confirm dialog, dismissing it with Cancel, and verifying the result message displays "You clicked: Cancel"

Starting URL: https://testcenter.techproeducation.com/index.php?page=javascript-alerts

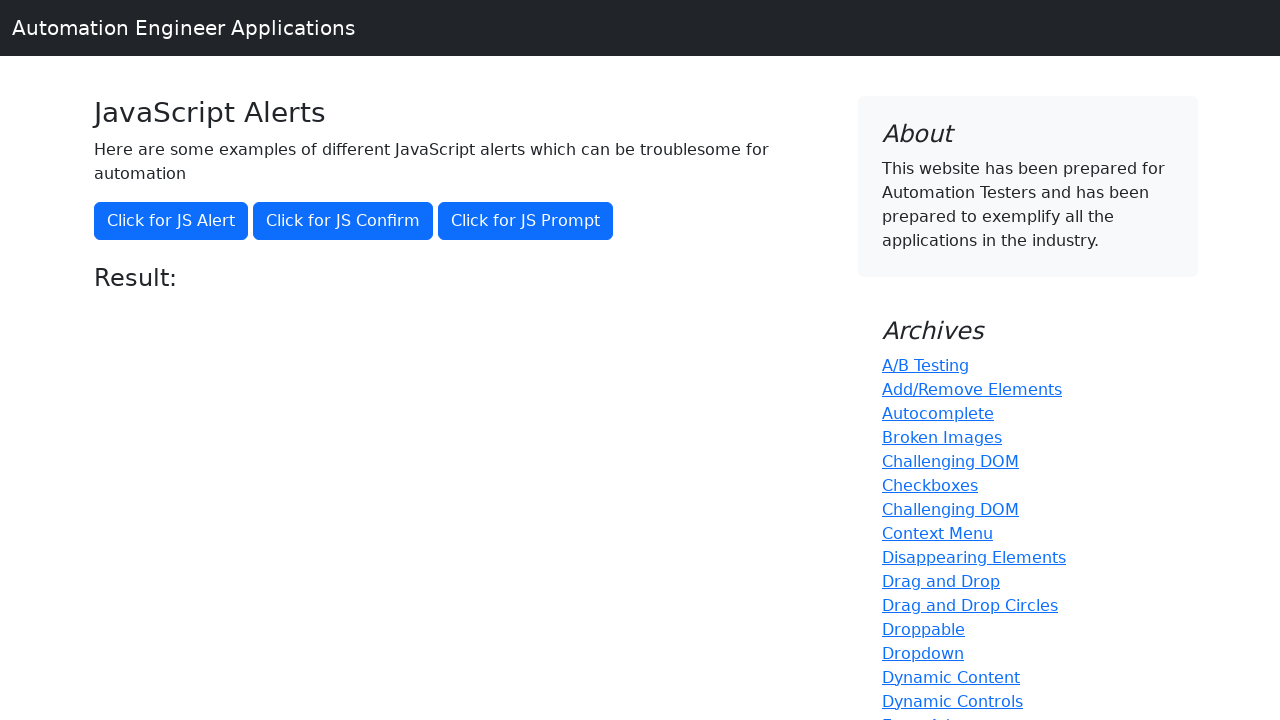

Clicked the JS Confirm button to trigger alert dialog at (343, 221) on xpath=//*[contains(text(),'Click for JS Confirm')]
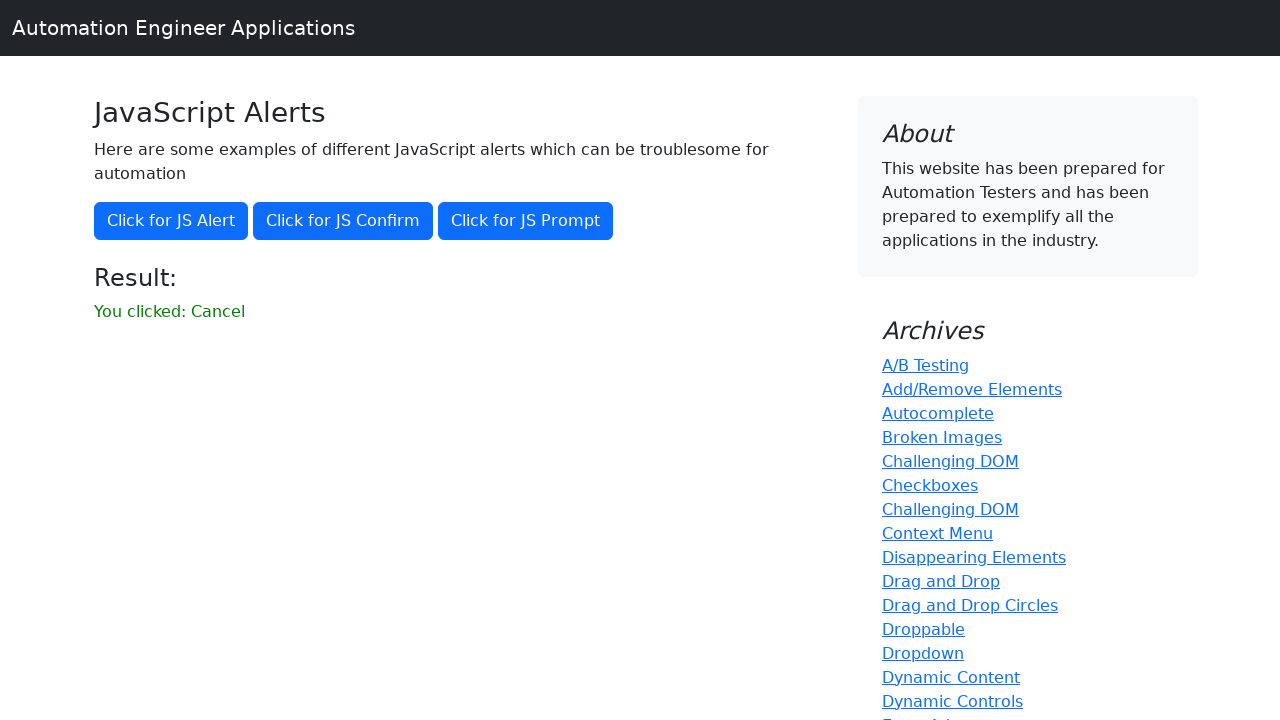

Set up dialog handler to dismiss the confirm dialog
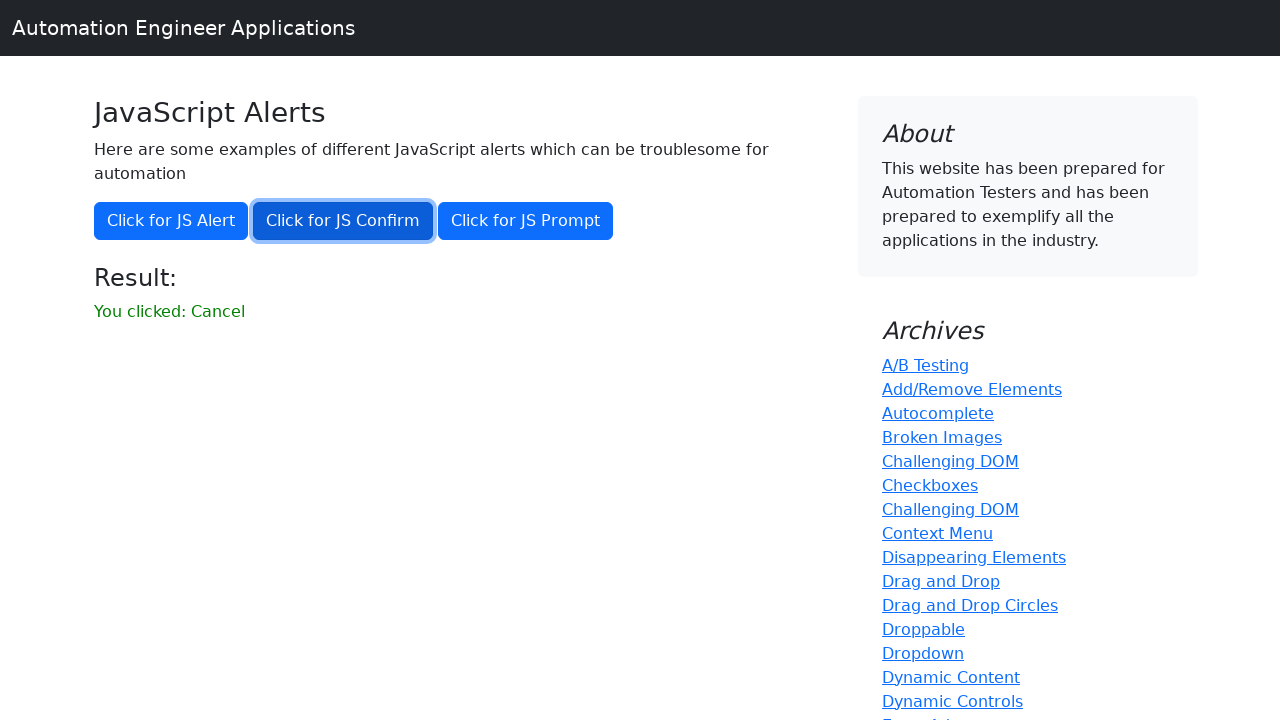

Clicked the JS Confirm button again to trigger dialog with handler in place at (343, 221) on xpath=//button[contains(text(),'Click for JS Confirm')]
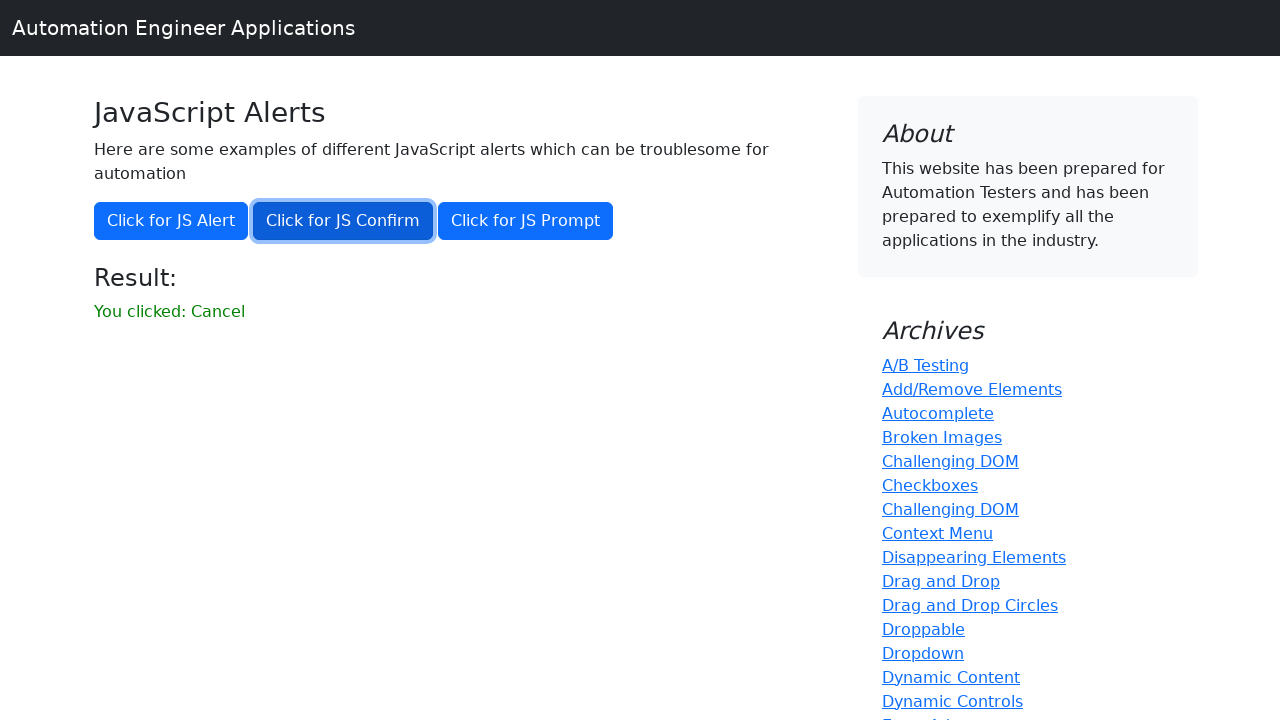

Located the result message element
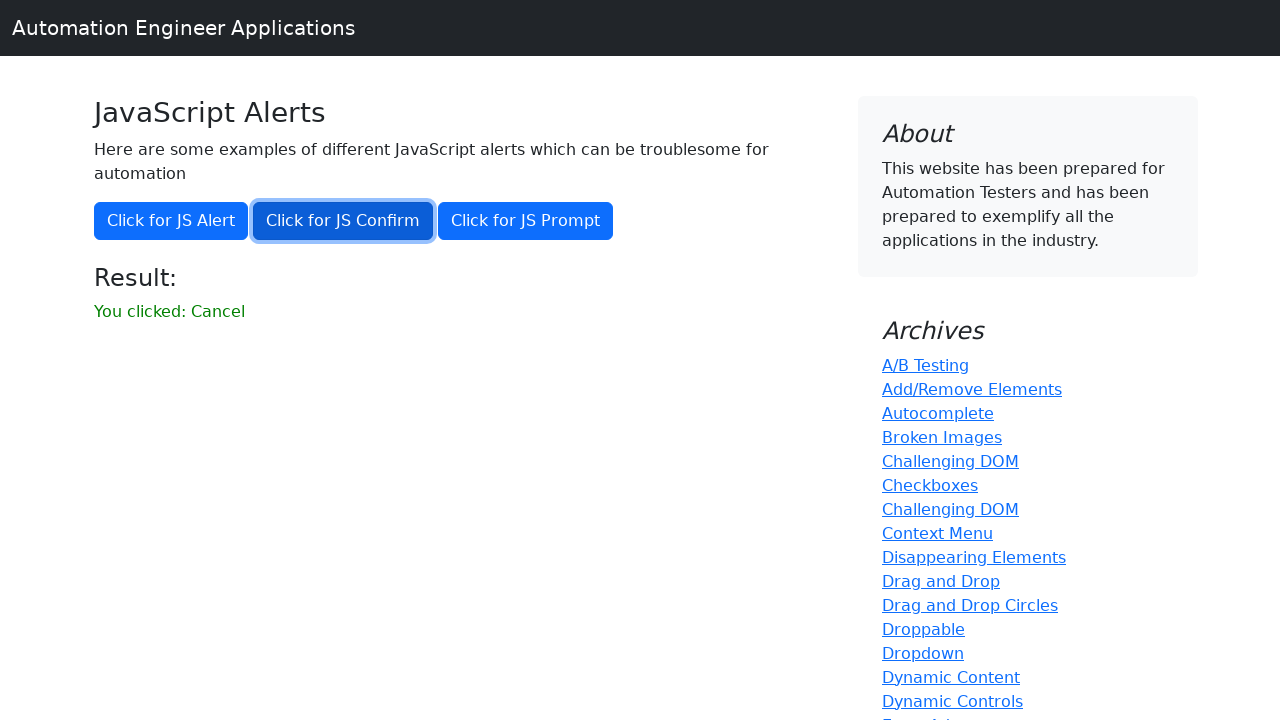

Waited for result message element to be visible
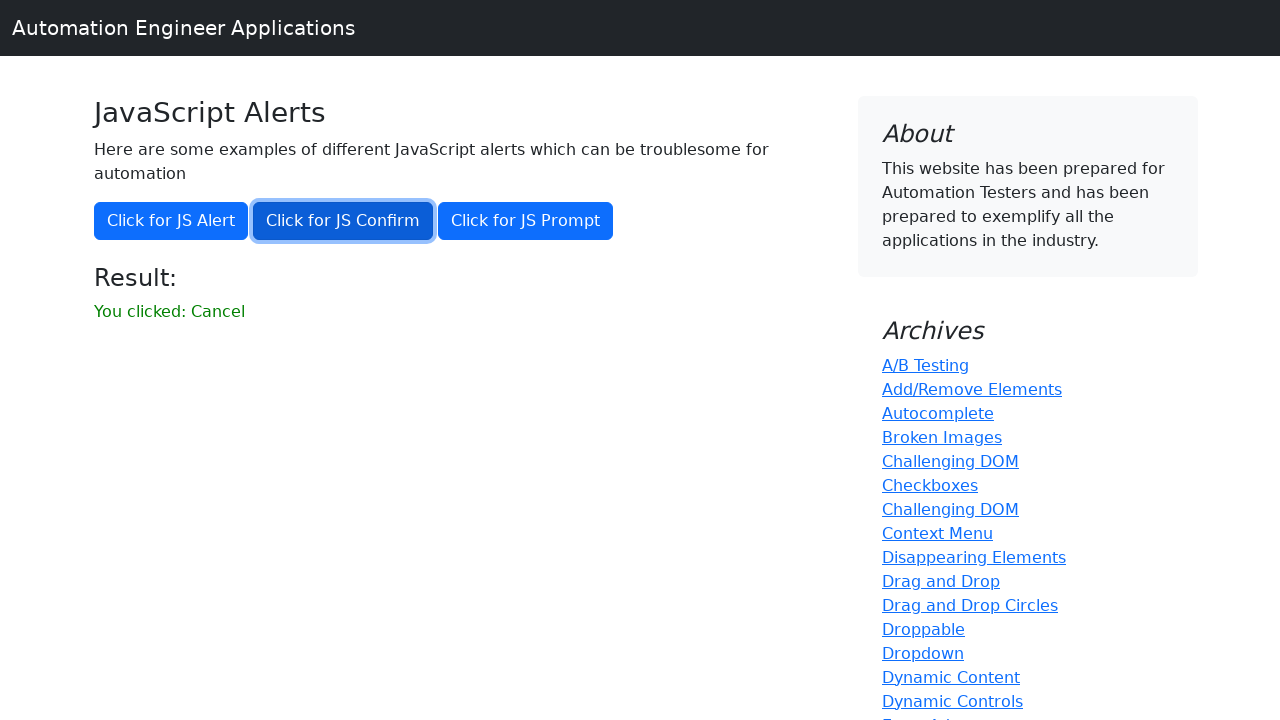

Verified result message displays 'You clicked: Cancel'
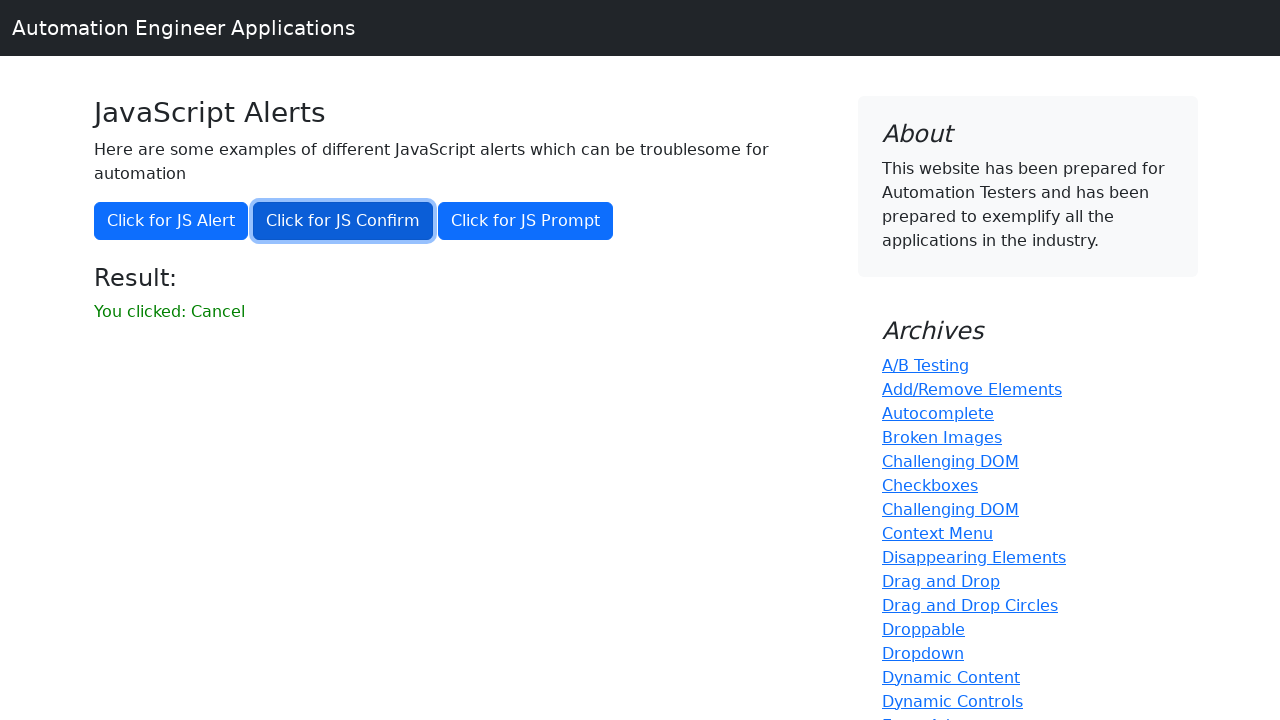

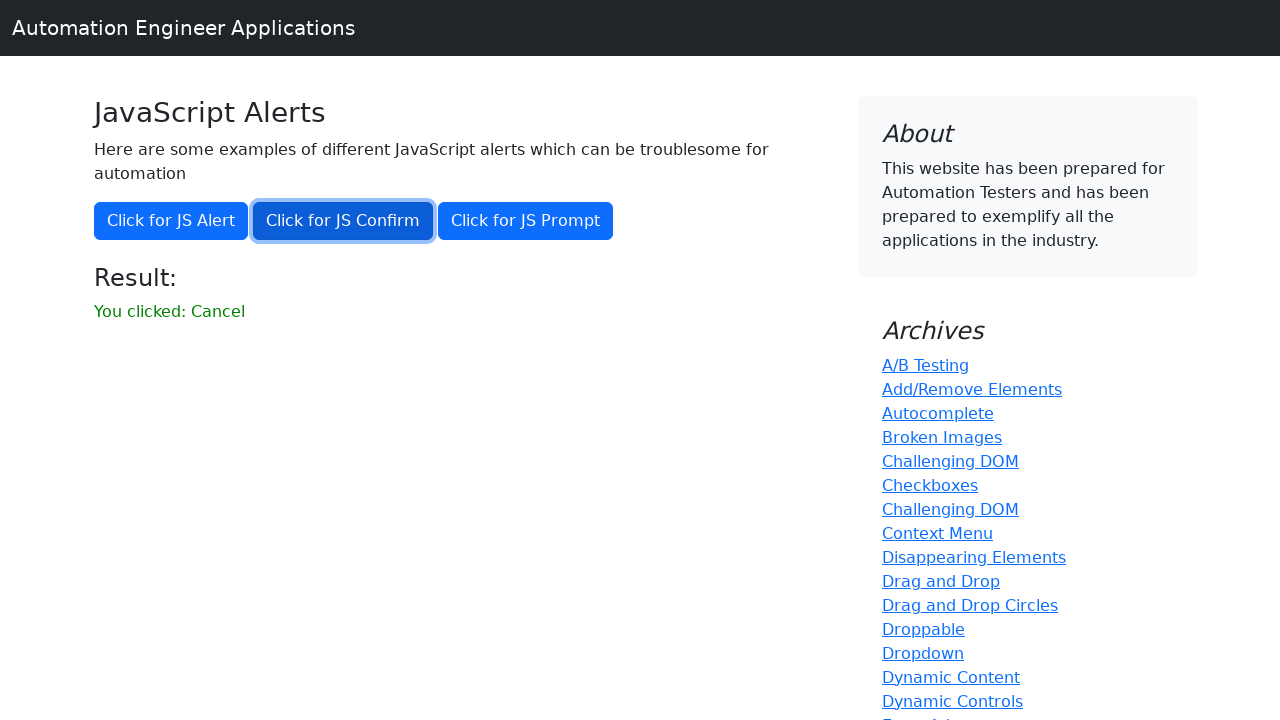